Tests checkbox functionality by verifying initial unchecked state, clicking to select it, verifying it's checked, then clicking again to uncheck and verifying the unchecked state. Also counts total checkboxes on the page.

Starting URL: https://rahulshettyacademy.com/AutomationPractice/

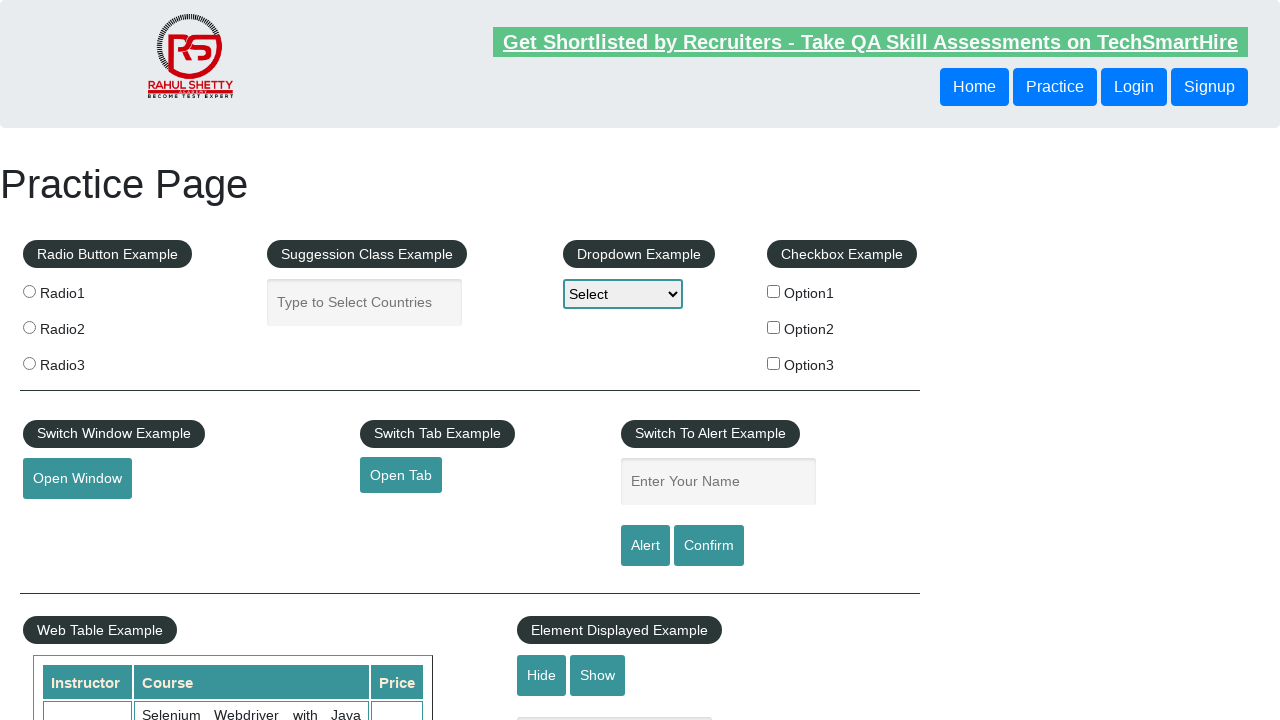

Verified checkbox is initially unchecked
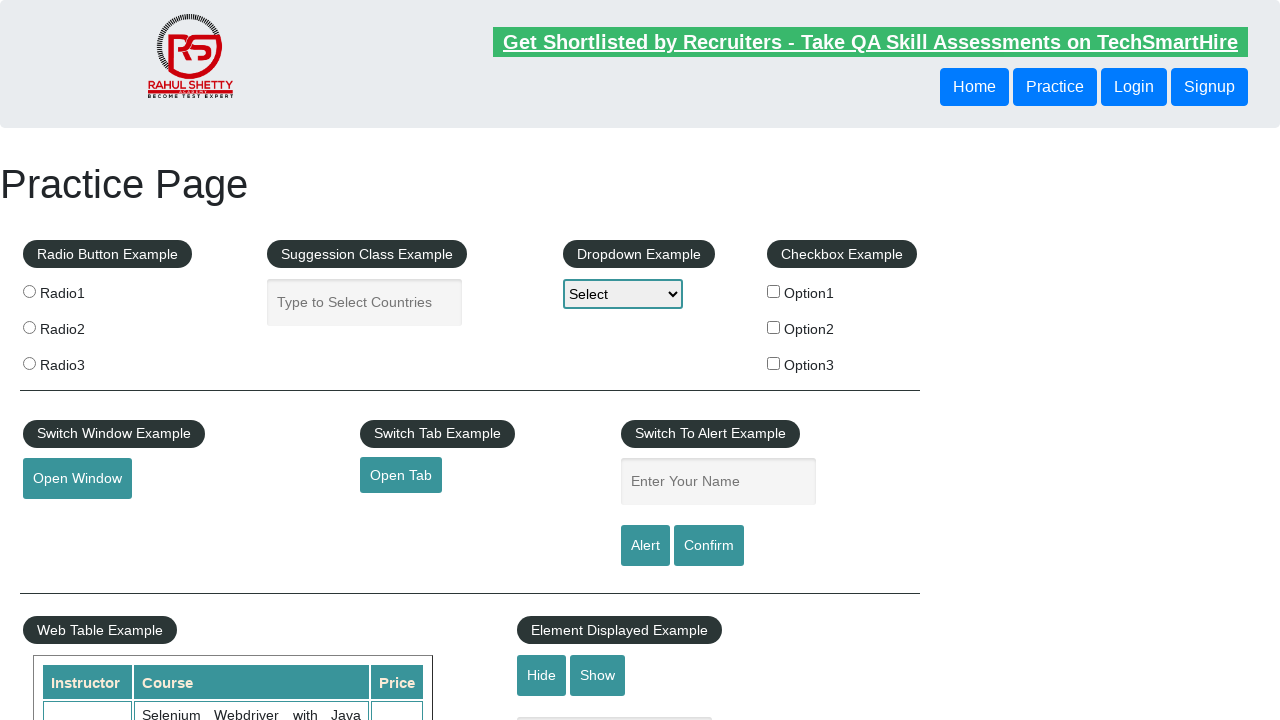

Clicked checkbox to select it at (774, 291) on #checkBoxOption1
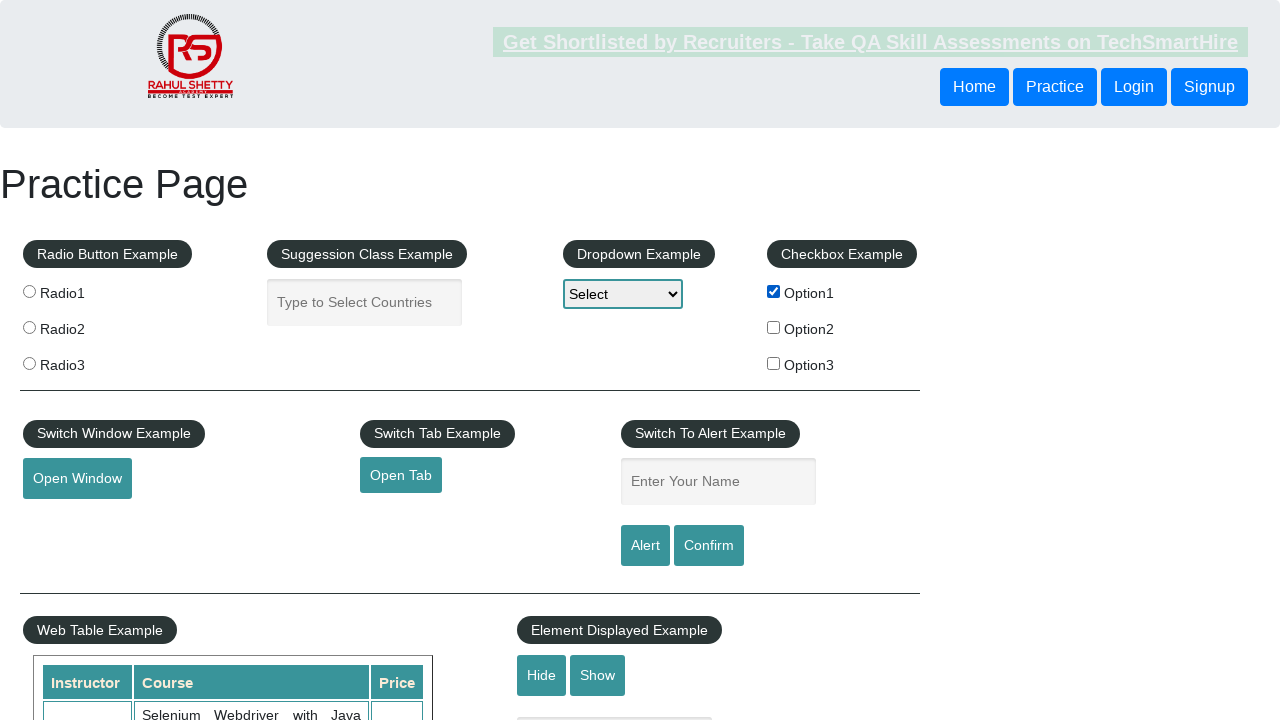

Verified checkbox is now checked
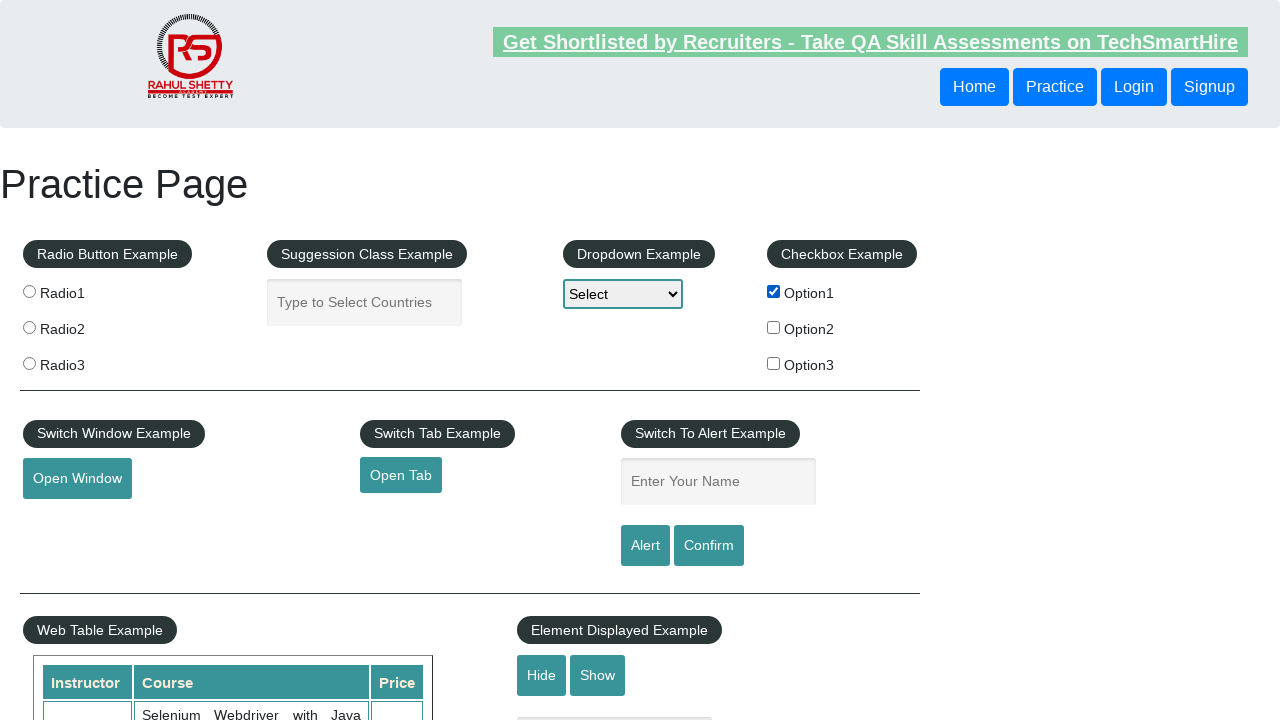

Clicked checkbox again to deselect it at (774, 291) on #checkBoxOption1
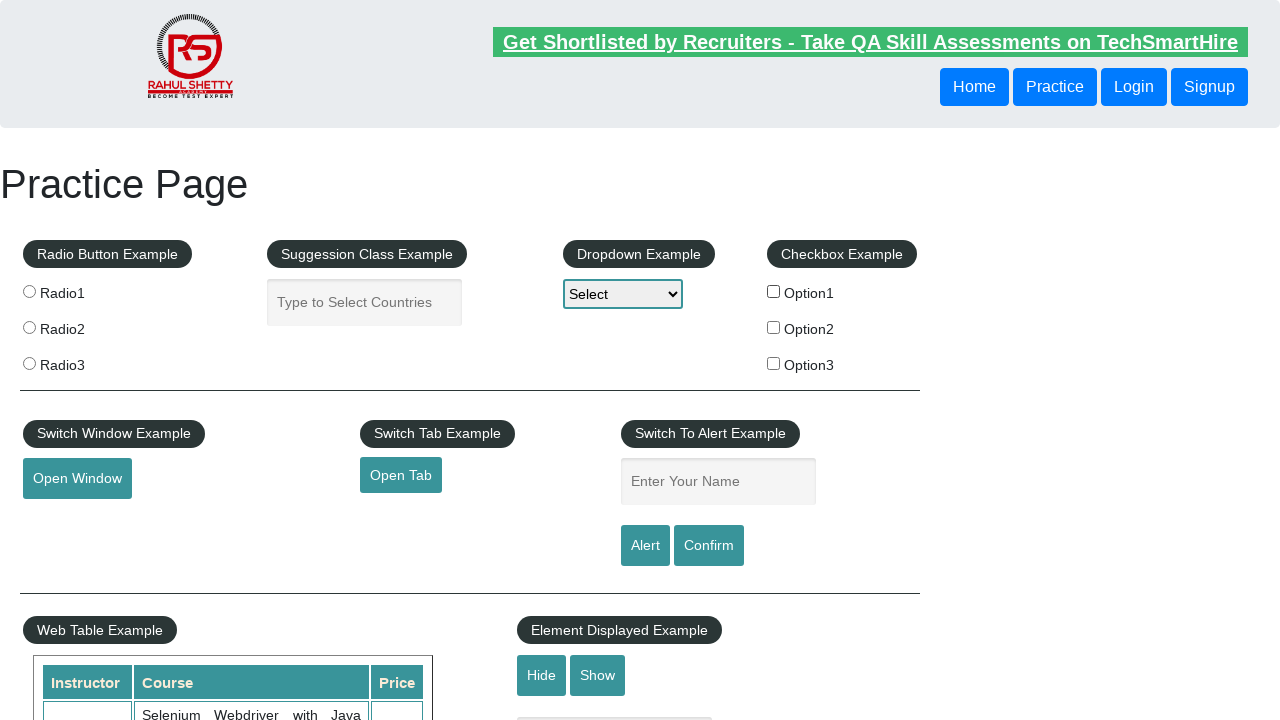

Verified checkbox is unchecked again
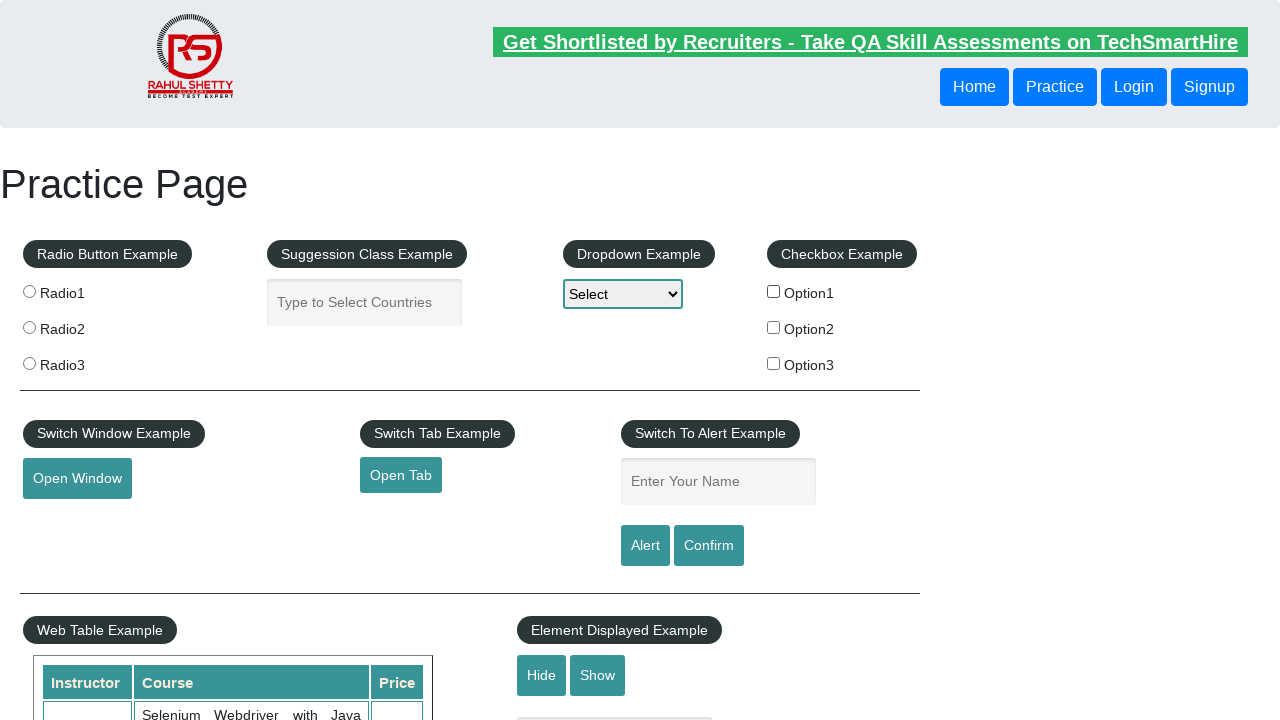

Counted total checkboxes on the page: 3
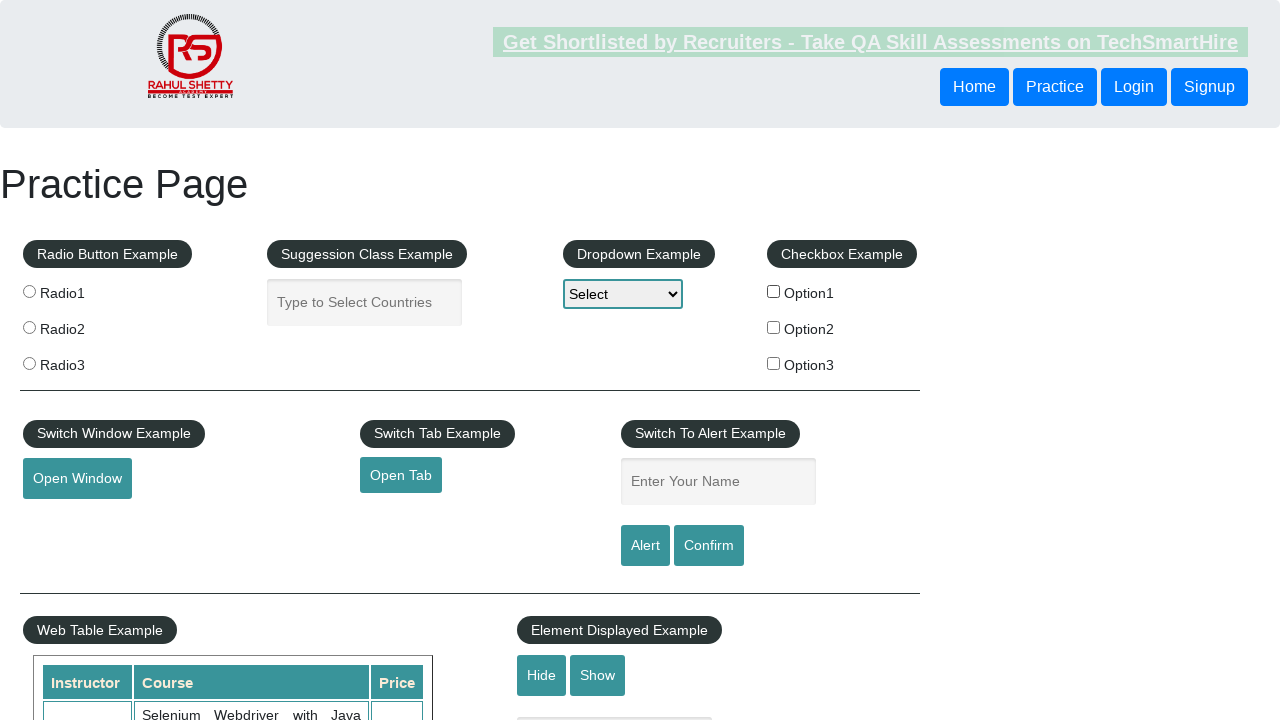

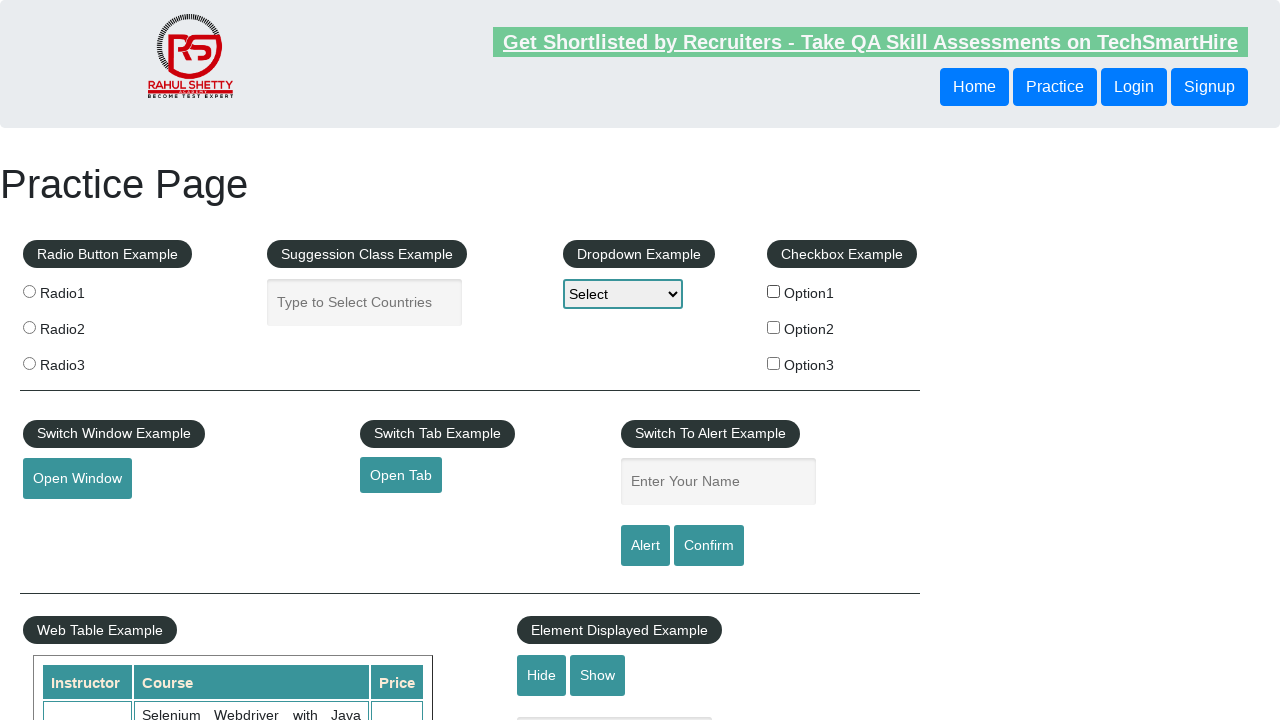